Tests unmarking todo items as complete by unchecking their checkboxes

Starting URL: https://demo.playwright.dev/todomvc

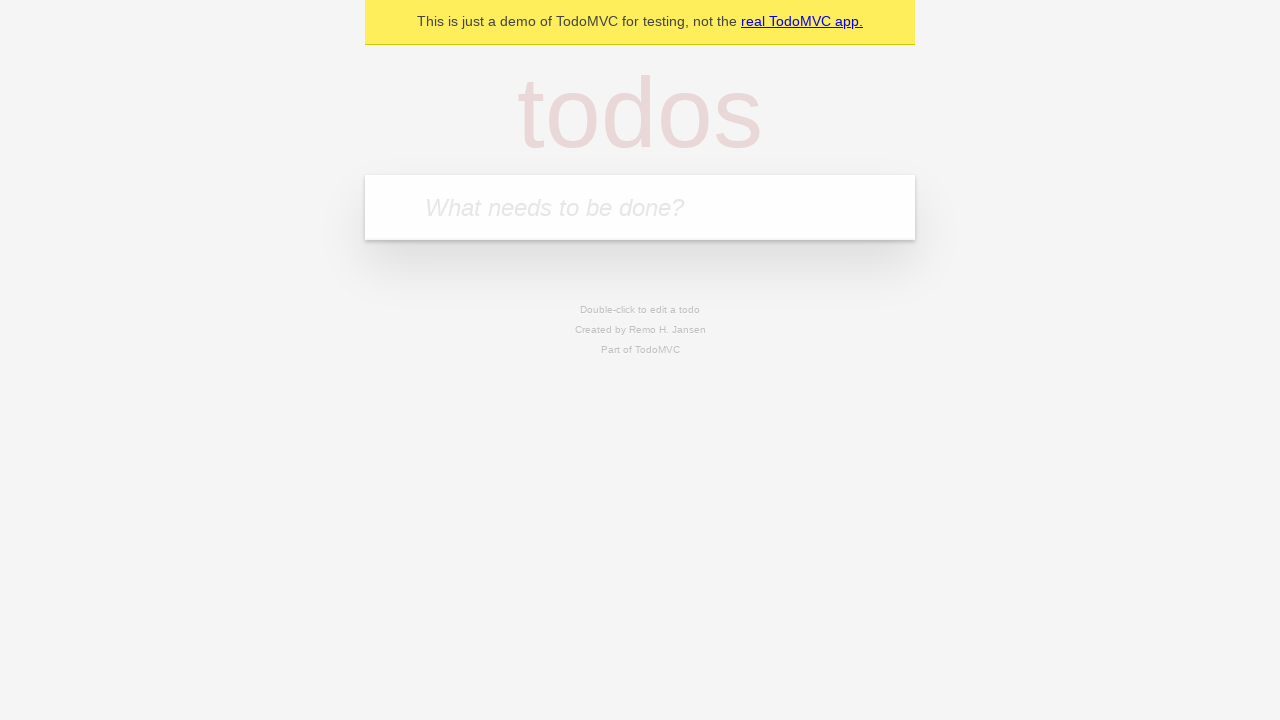

Filled todo input with 'buy some cheese' on internal:attr=[placeholder="What needs to be done?"i]
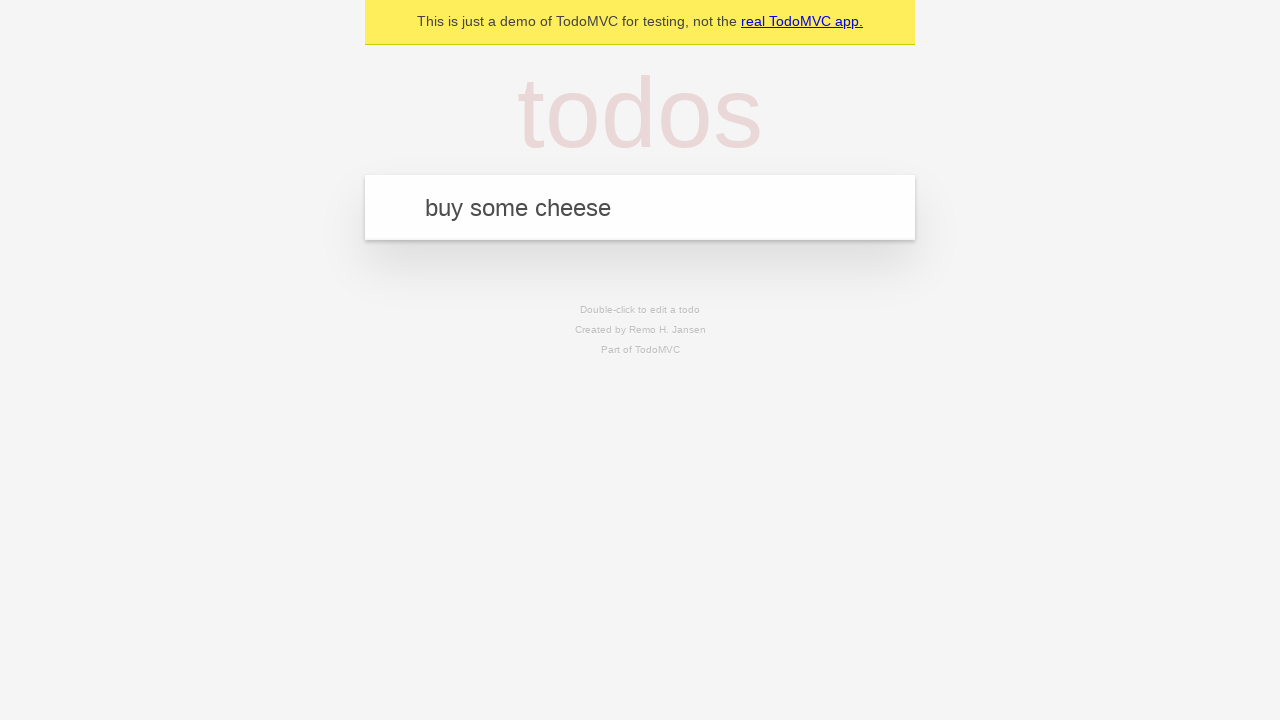

Pressed Enter to create todo item 'buy some cheese' on internal:attr=[placeholder="What needs to be done?"i]
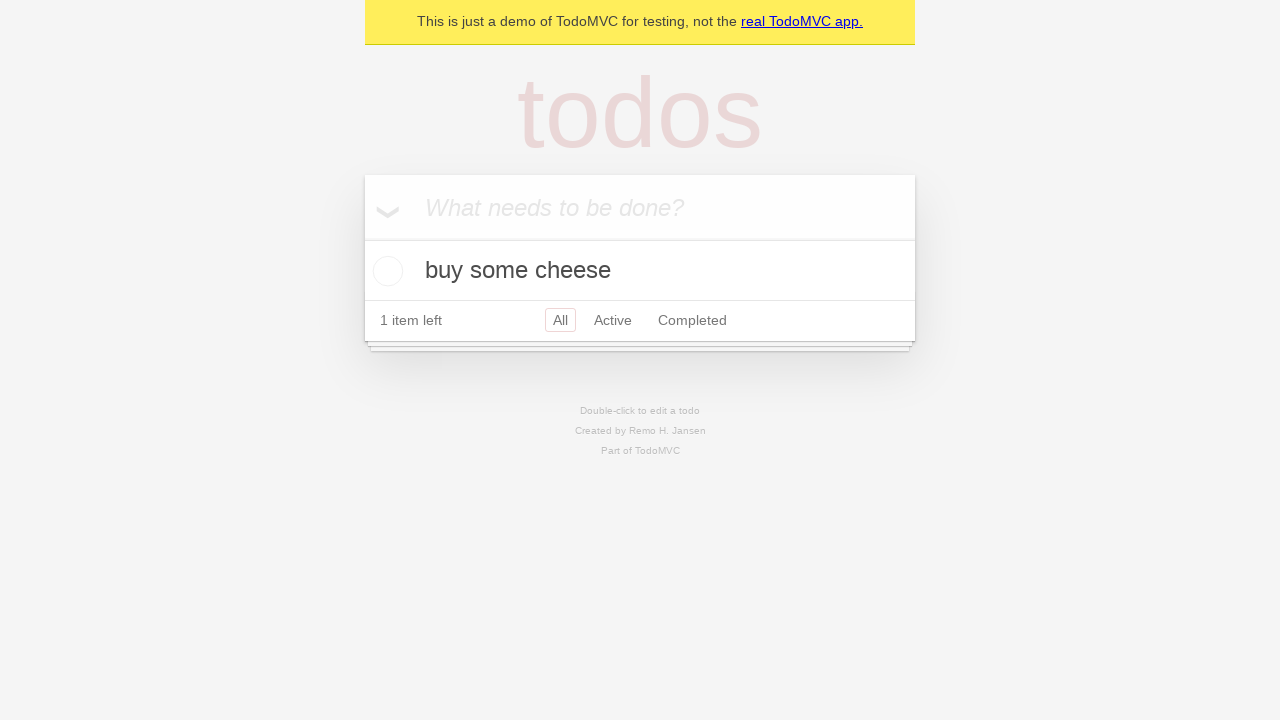

Filled todo input with 'feed the cat' on internal:attr=[placeholder="What needs to be done?"i]
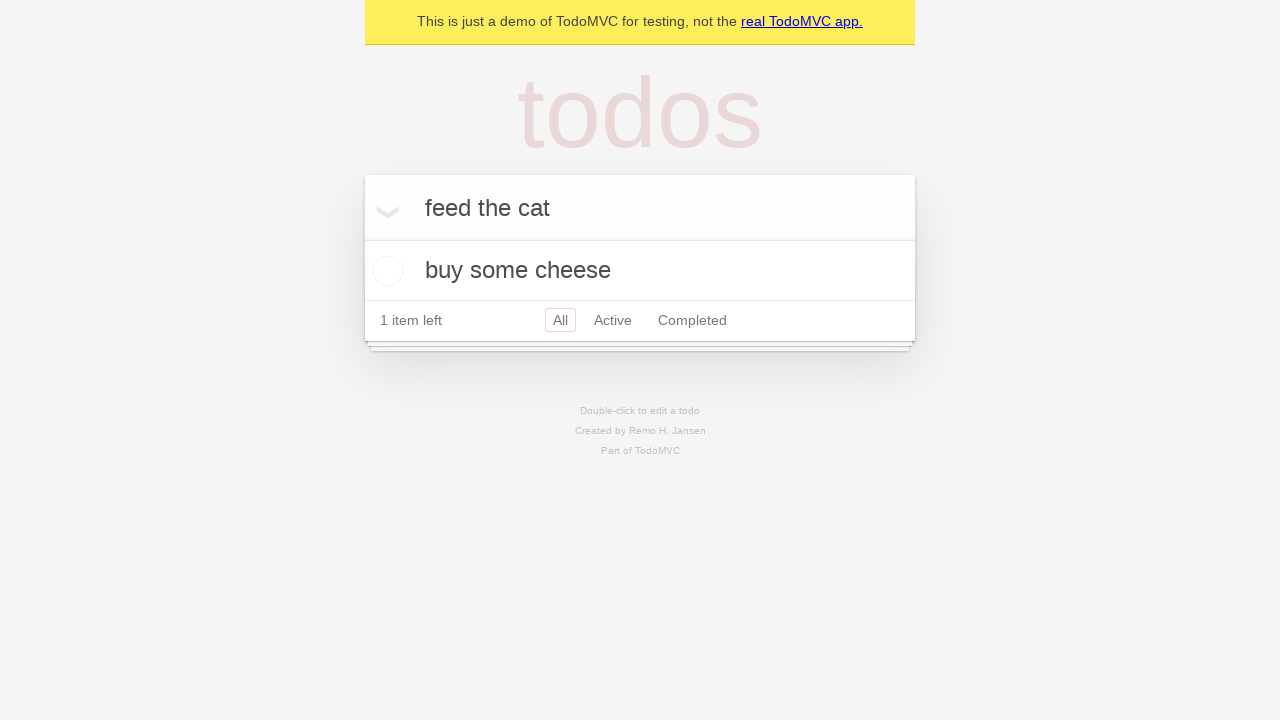

Pressed Enter to create todo item 'feed the cat' on internal:attr=[placeholder="What needs to be done?"i]
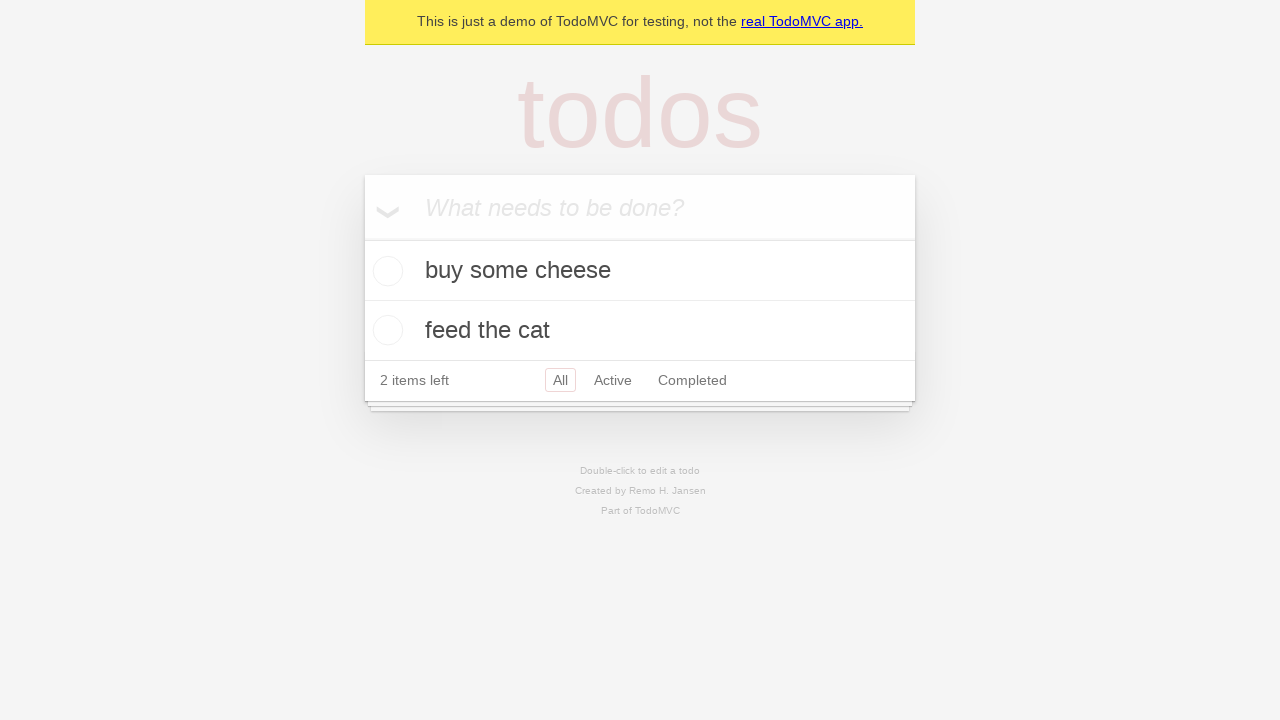

Selected first todo item
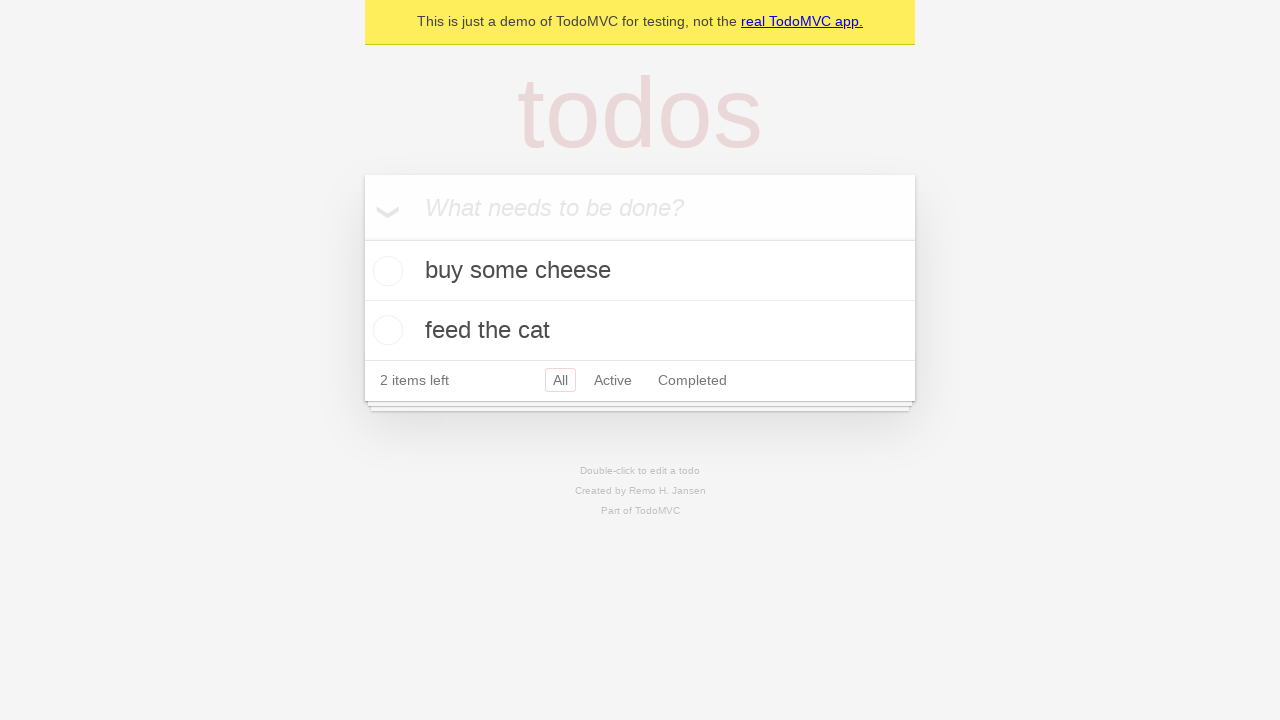

Located checkbox for first todo item
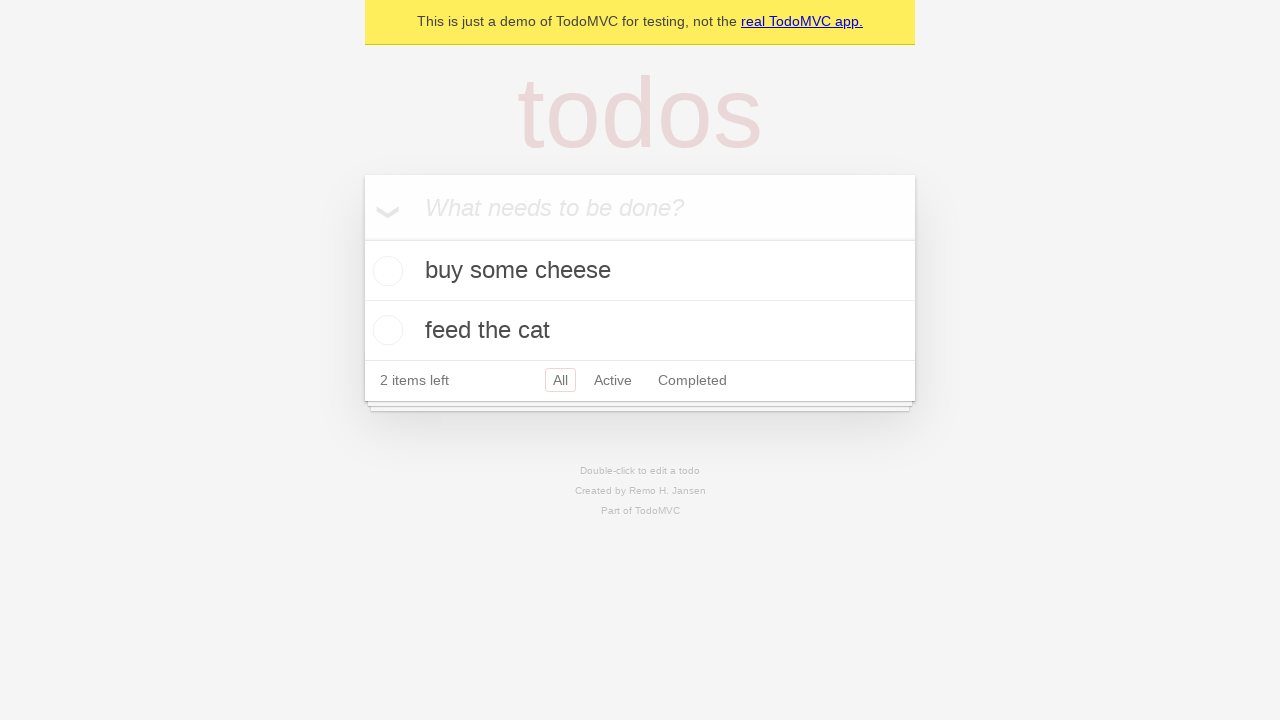

Checked the first todo item checkbox to mark as complete at (385, 271) on internal:testid=[data-testid="todo-item"s] >> nth=0 >> internal:role=checkbox
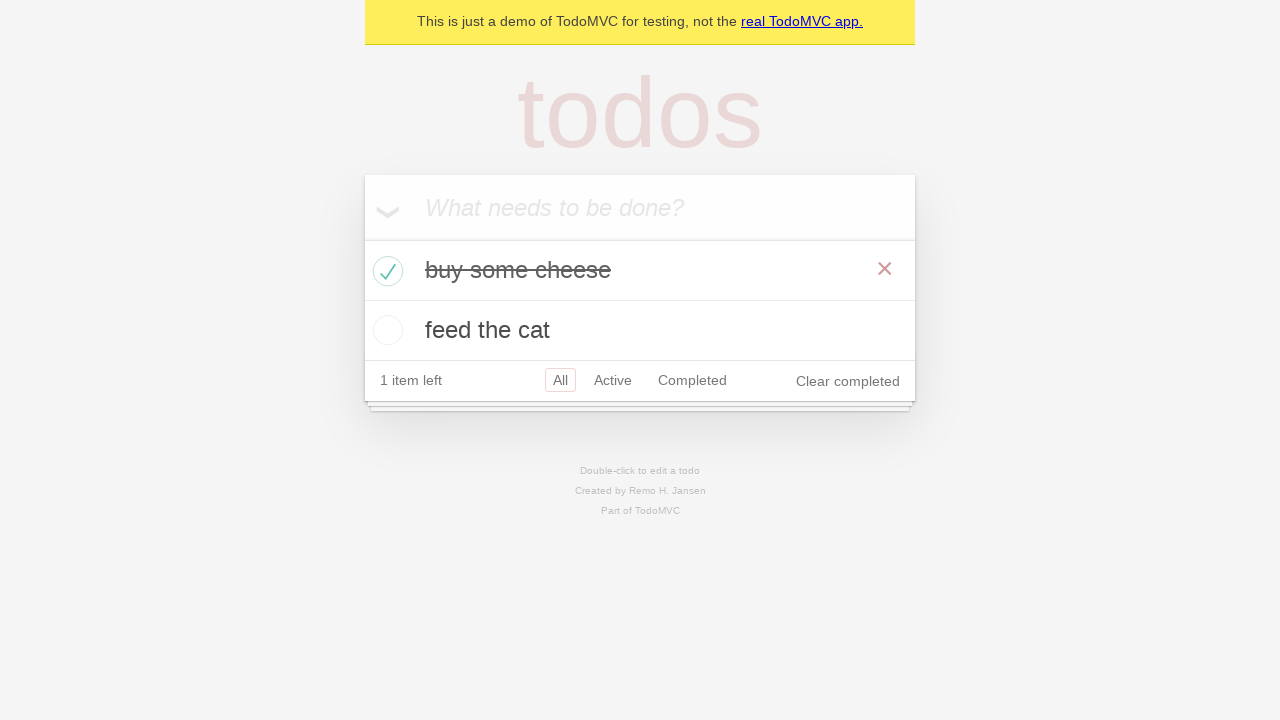

Unchecked the first todo item checkbox to mark as incomplete at (385, 271) on internal:testid=[data-testid="todo-item"s] >> nth=0 >> internal:role=checkbox
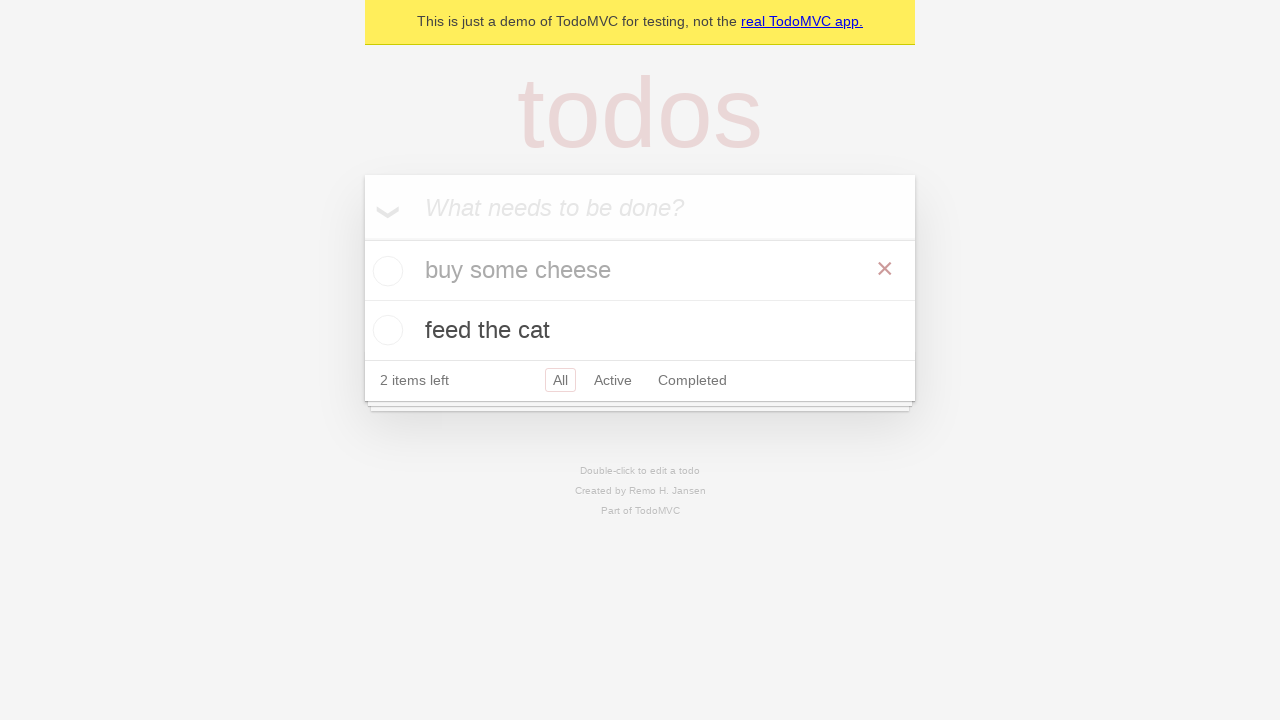

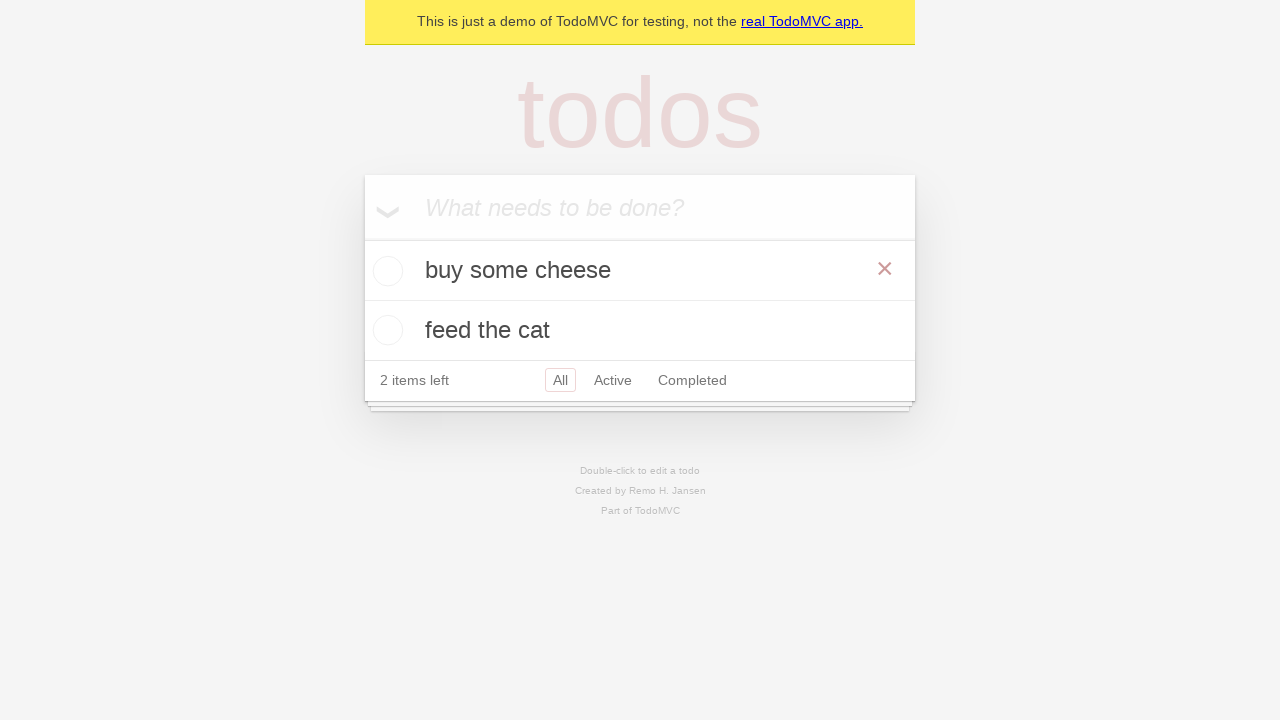